Tests checking and then unchecking all items using the toggle-all checkbox

Starting URL: https://demo.playwright.dev/todomvc

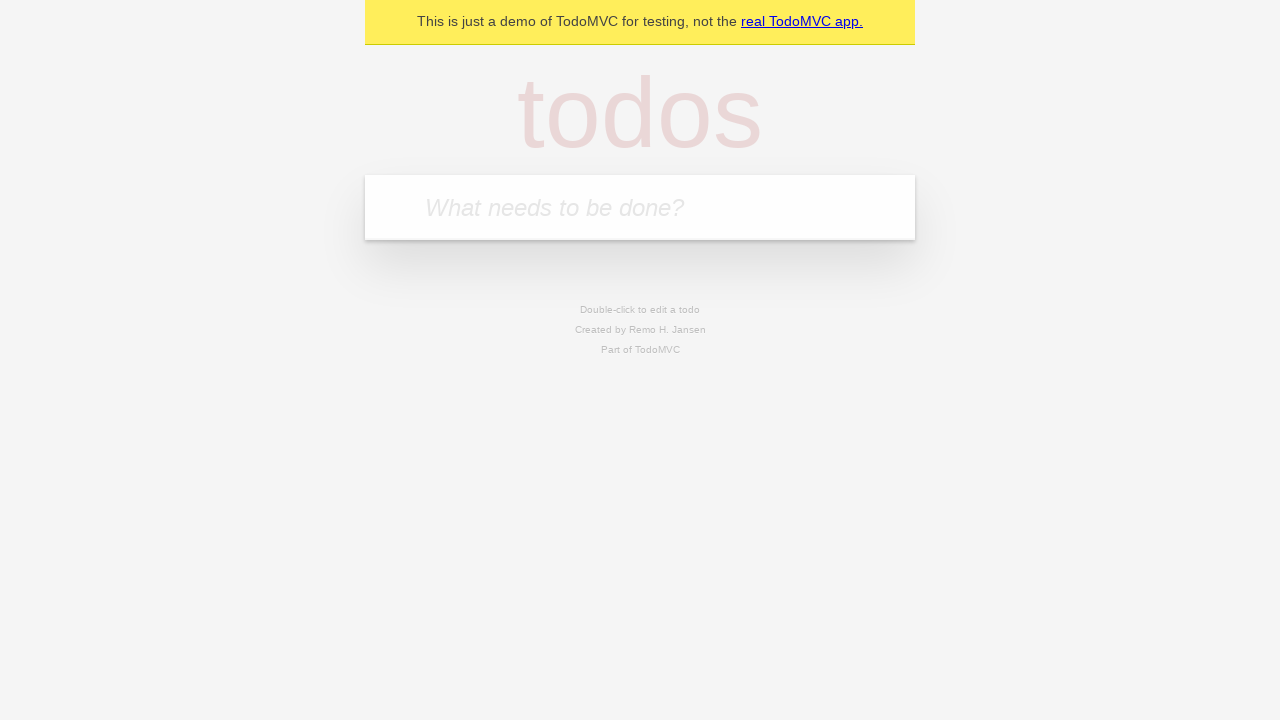

Filled todo input with 'buy some cheese' on internal:attr=[placeholder="What needs to be done?"i]
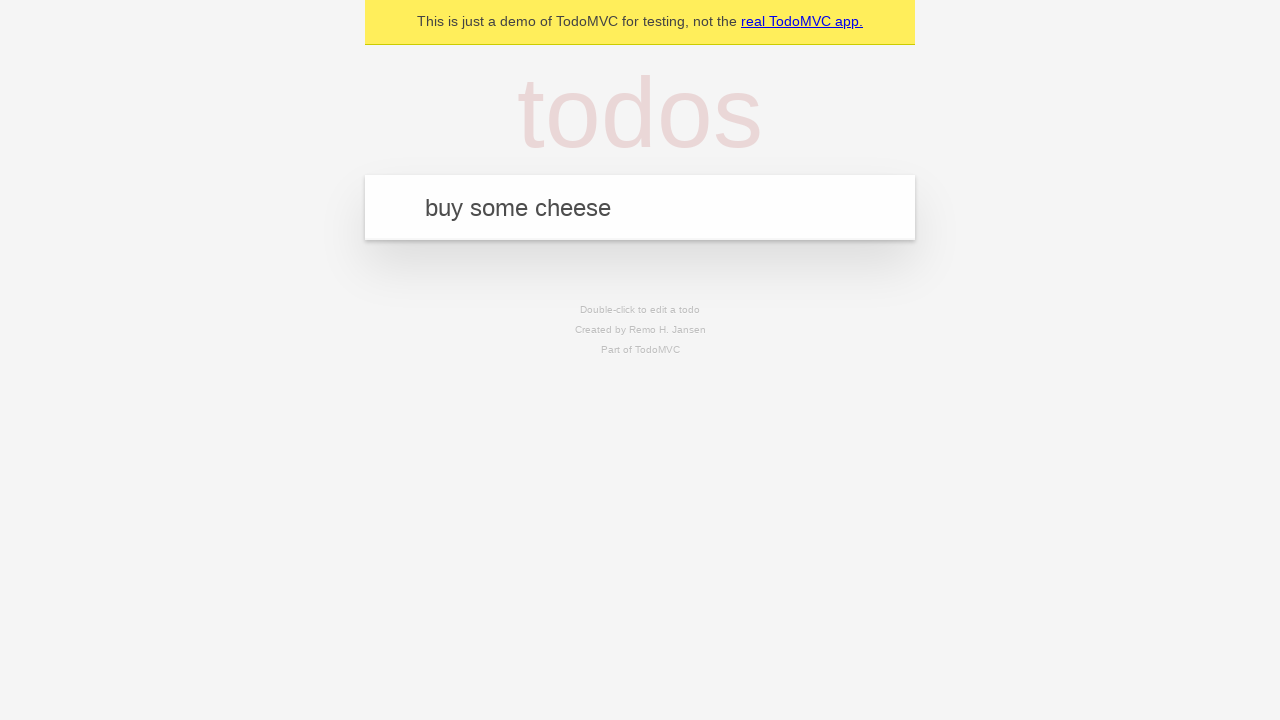

Pressed Enter to add first todo on internal:attr=[placeholder="What needs to be done?"i]
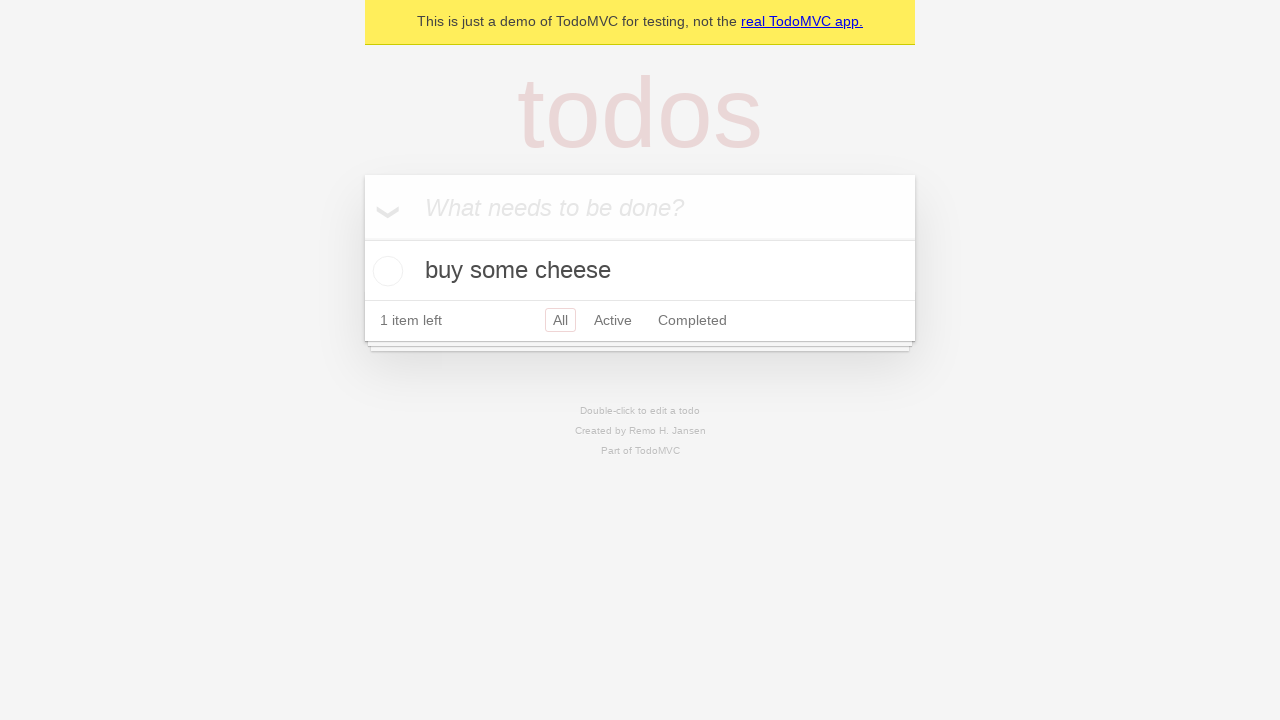

Filled todo input with 'feed the cat' on internal:attr=[placeholder="What needs to be done?"i]
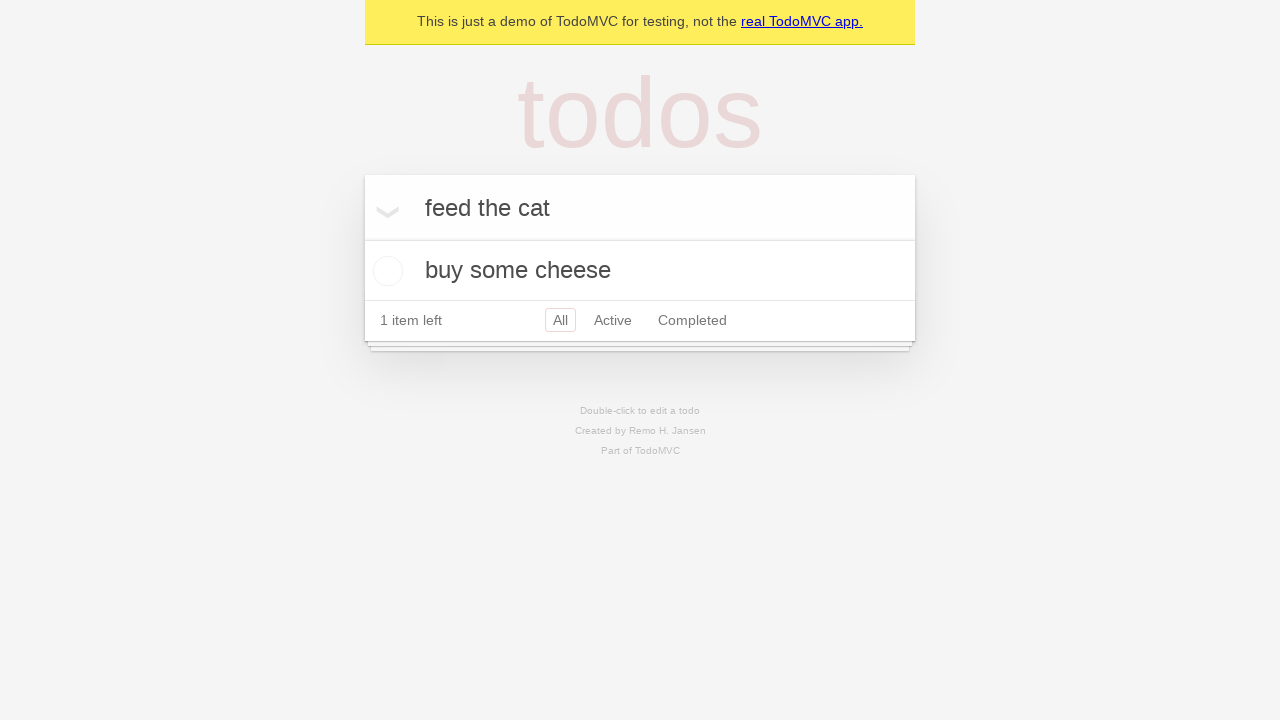

Pressed Enter to add second todo on internal:attr=[placeholder="What needs to be done?"i]
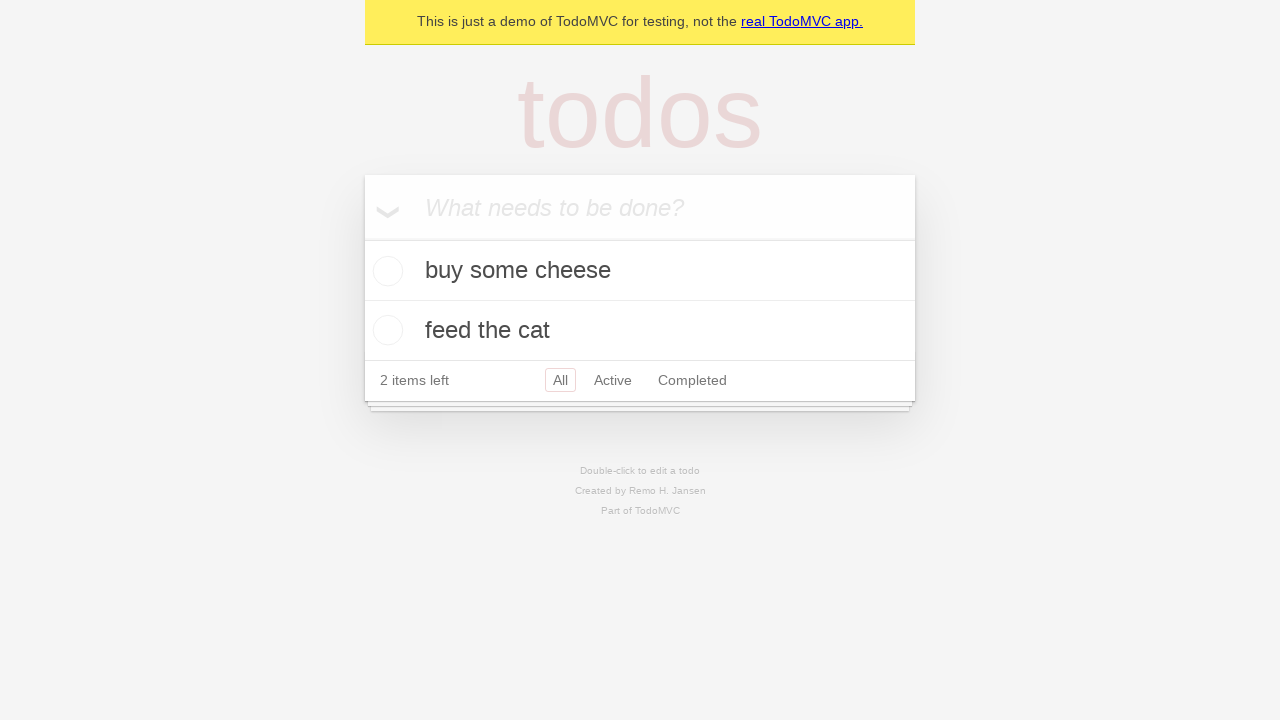

Filled todo input with 'book a doctors appointment' on internal:attr=[placeholder="What needs to be done?"i]
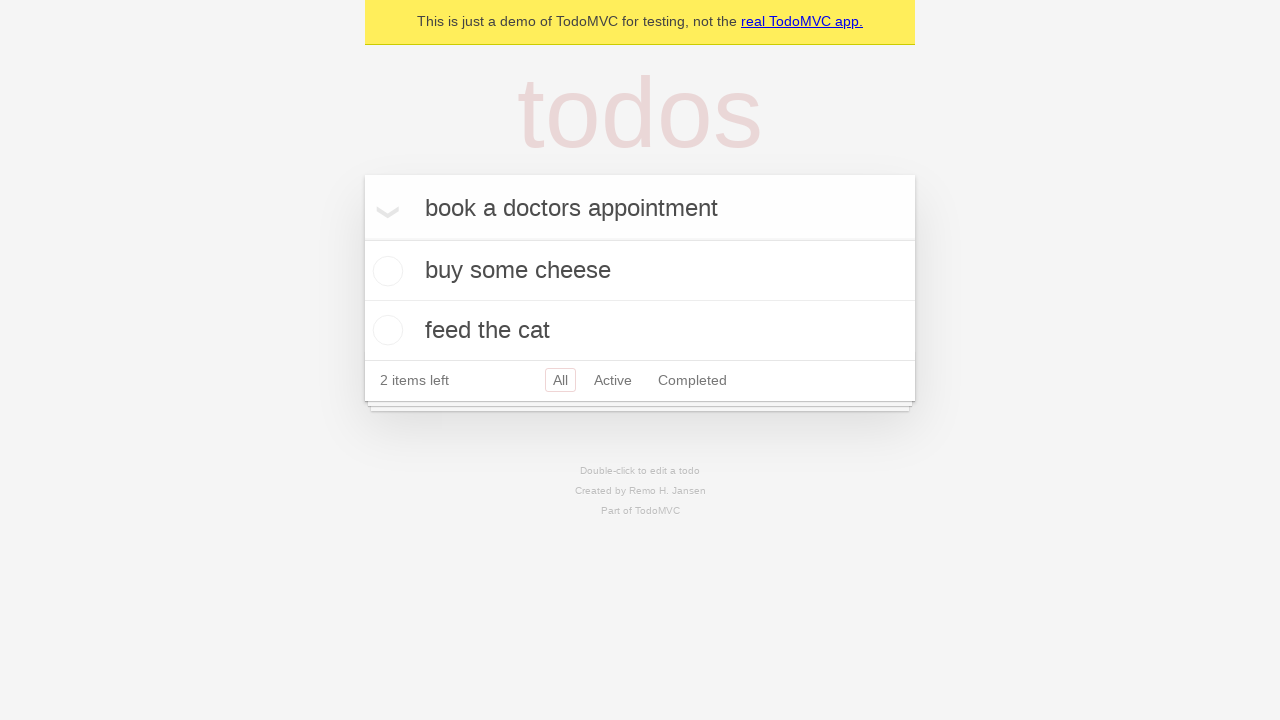

Pressed Enter to add third todo on internal:attr=[placeholder="What needs to be done?"i]
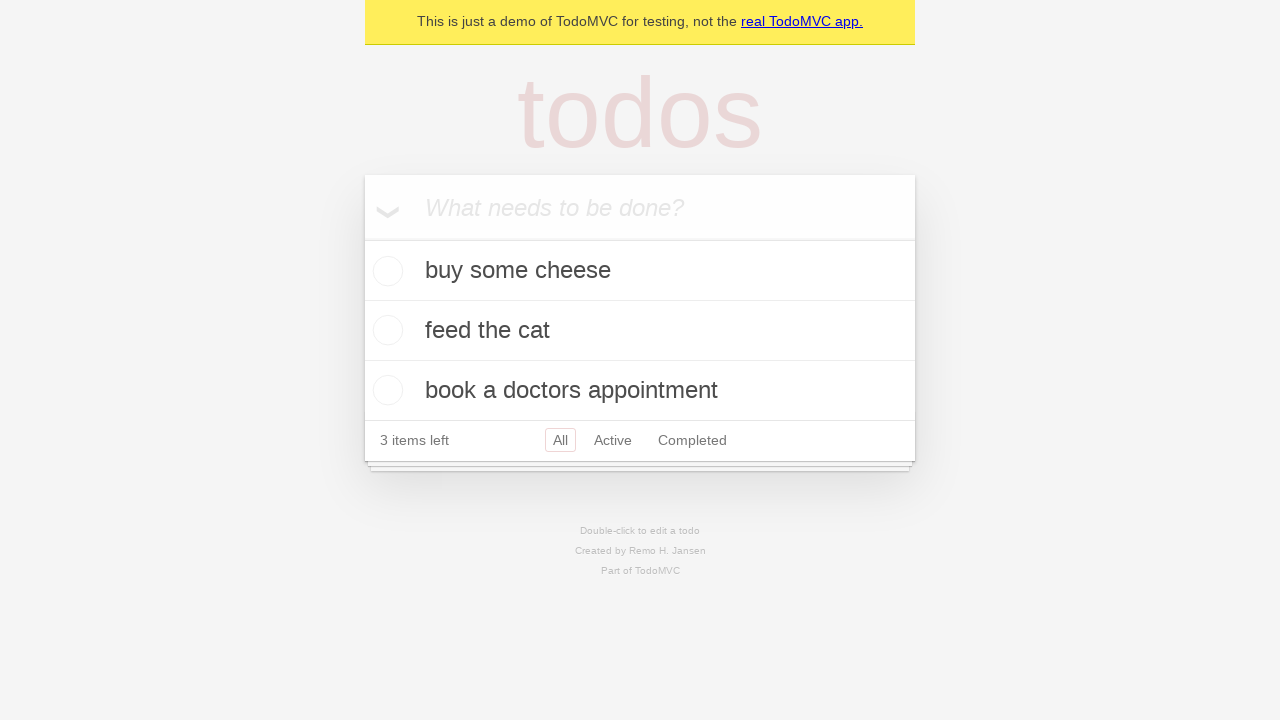

Clicked toggle-all checkbox to mark all todos as complete at (362, 238) on internal:label="Mark all as complete"i
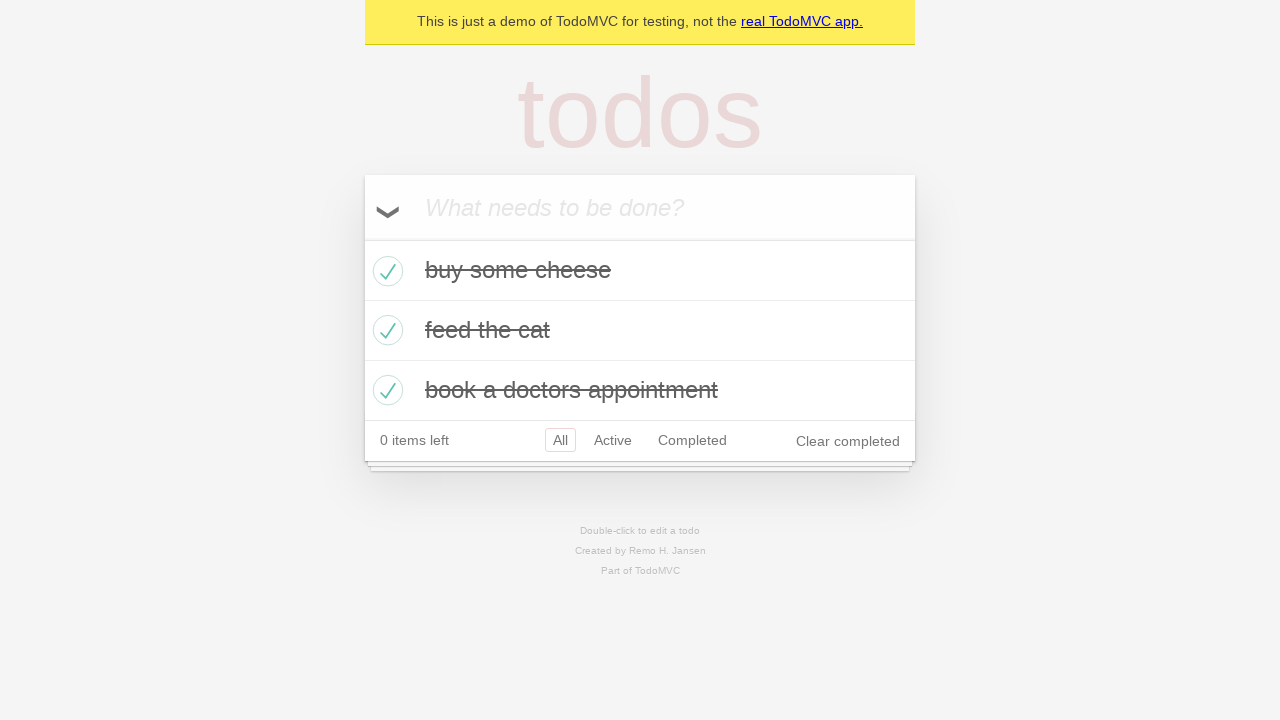

Clicked toggle-all checkbox to uncheck all todos at (362, 238) on internal:label="Mark all as complete"i
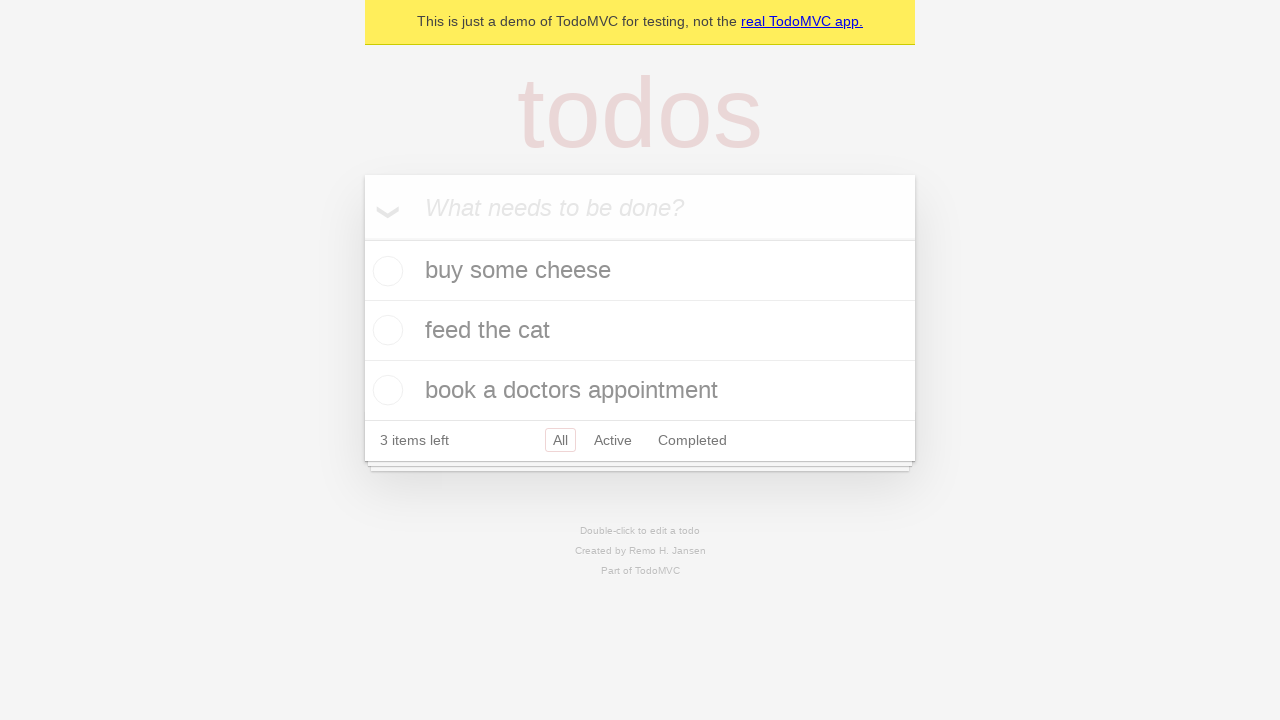

Waited for todo items to update after clearing complete state
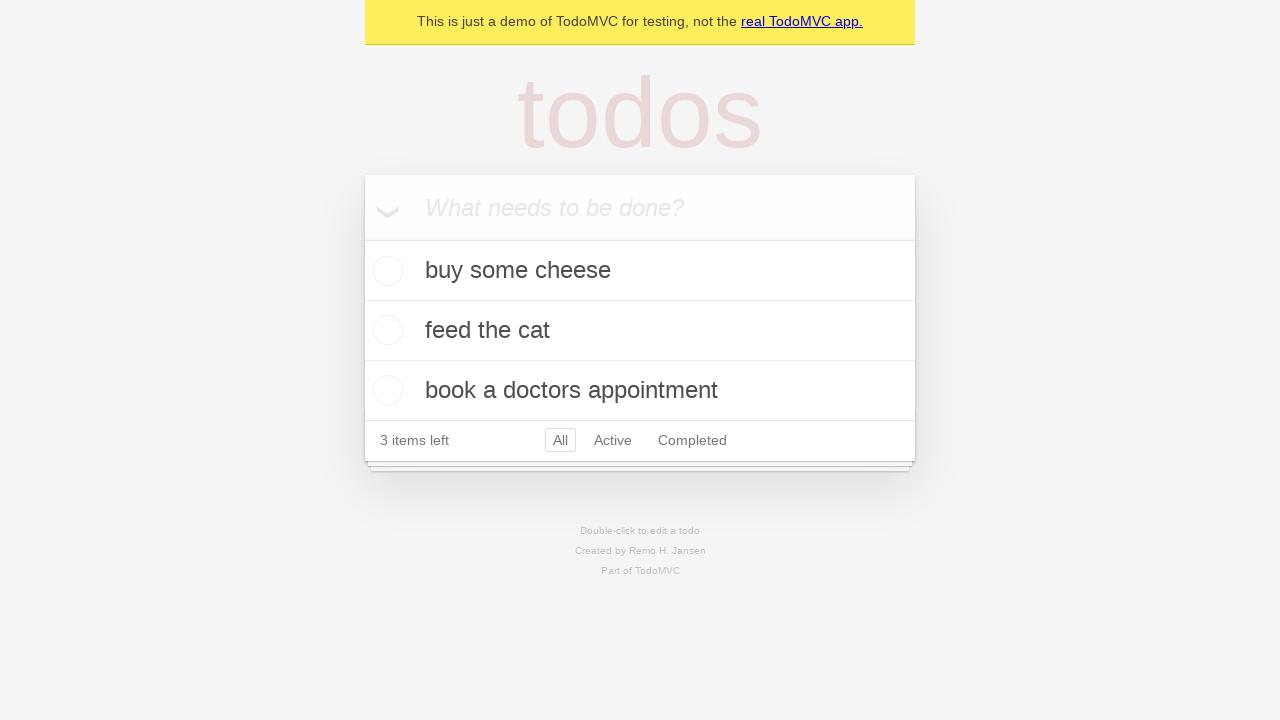

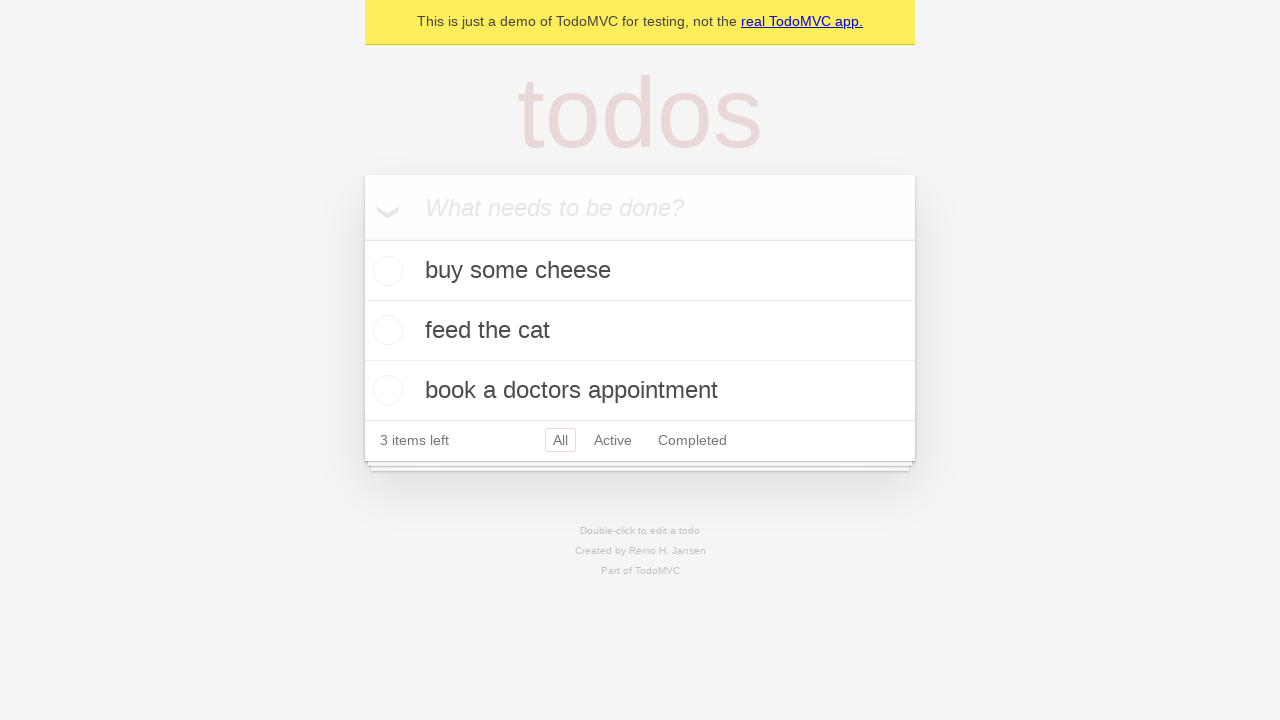